Tests successful contact form submission by navigating to the contact page, filling in name, subject, email, and message fields, then submitting the form.

Starting URL: https://atid.store/

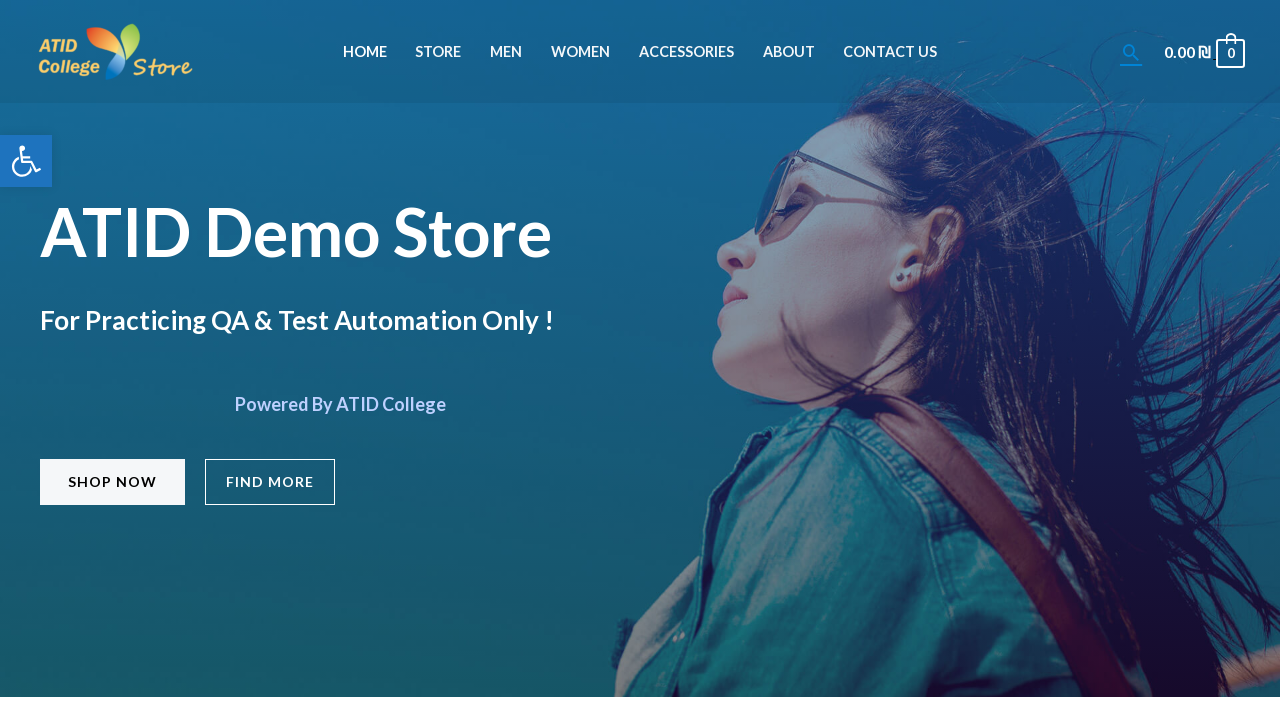

Clicked on Contact Us menu item at (890, 52) on xpath=//*[@id='menu-item-829']/a
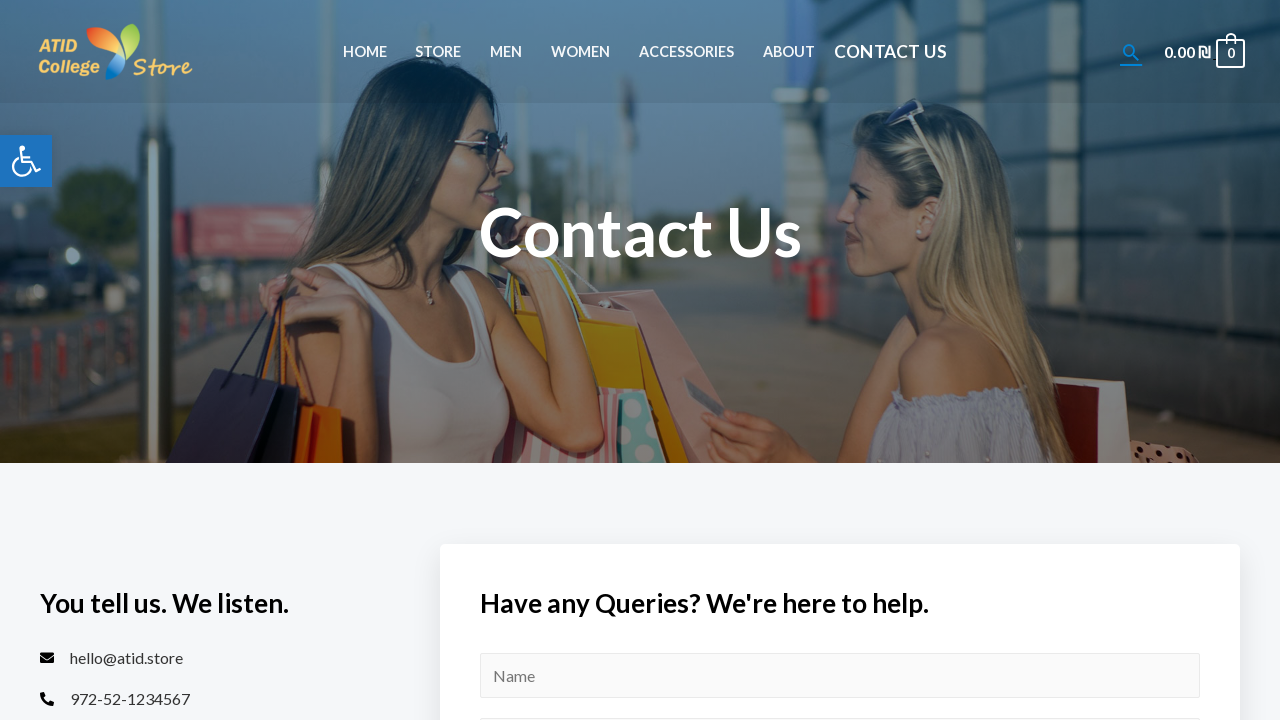

Clicked submit button (initial click) at (567, 360) on #wpforms-submit-15
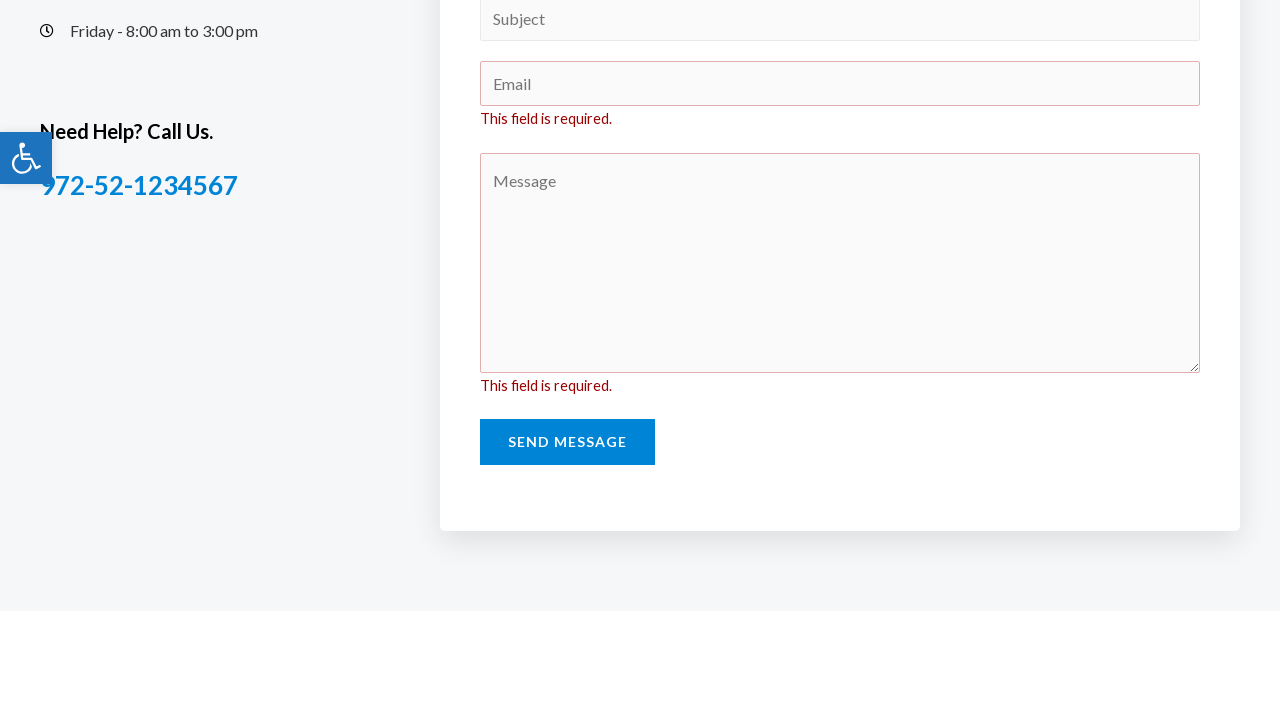

Waited 1 second for form to be ready
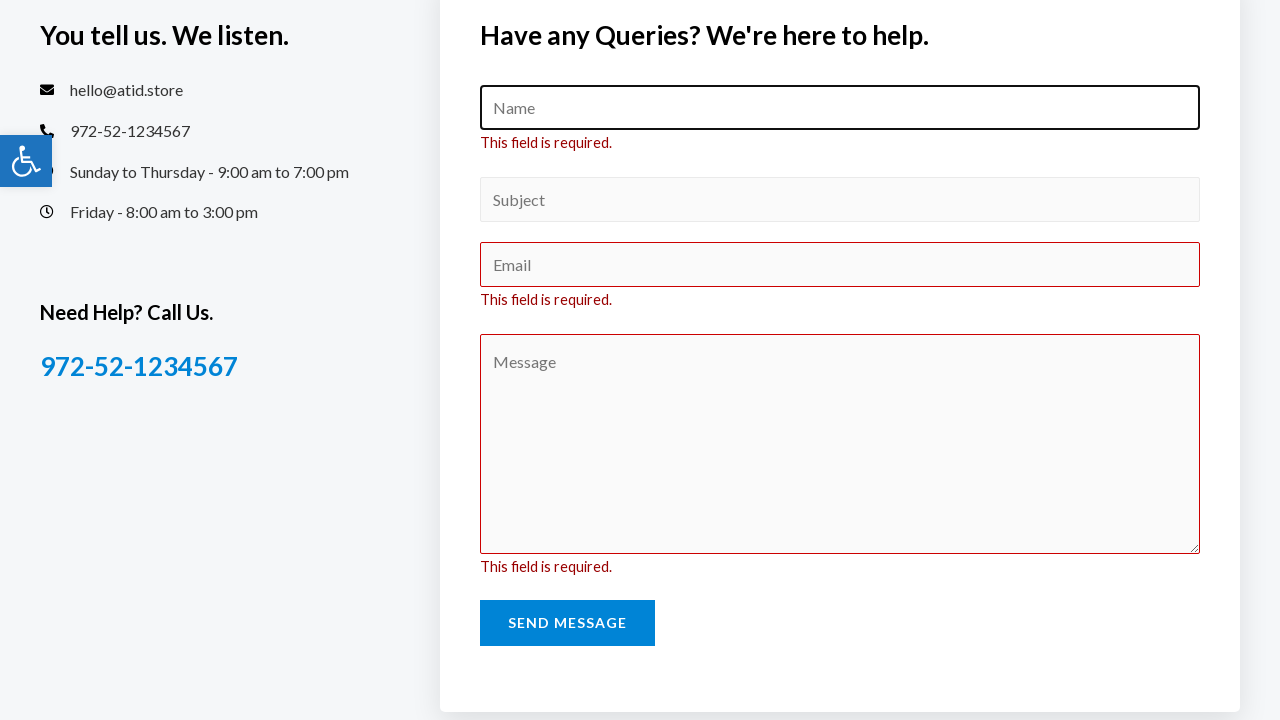

Filled in name field with 'John Smith' on #wpforms-15-field_0
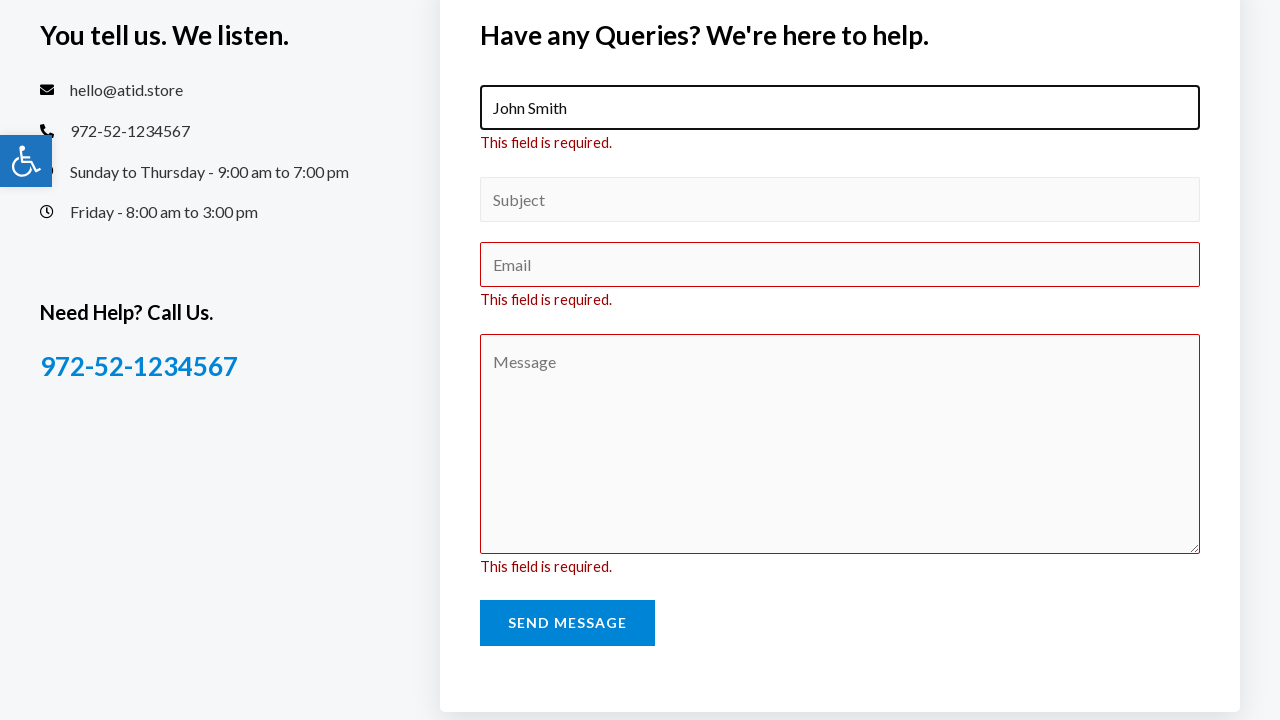

Filled in subject field with 'General Inquiry' on #wpforms-15-field_5
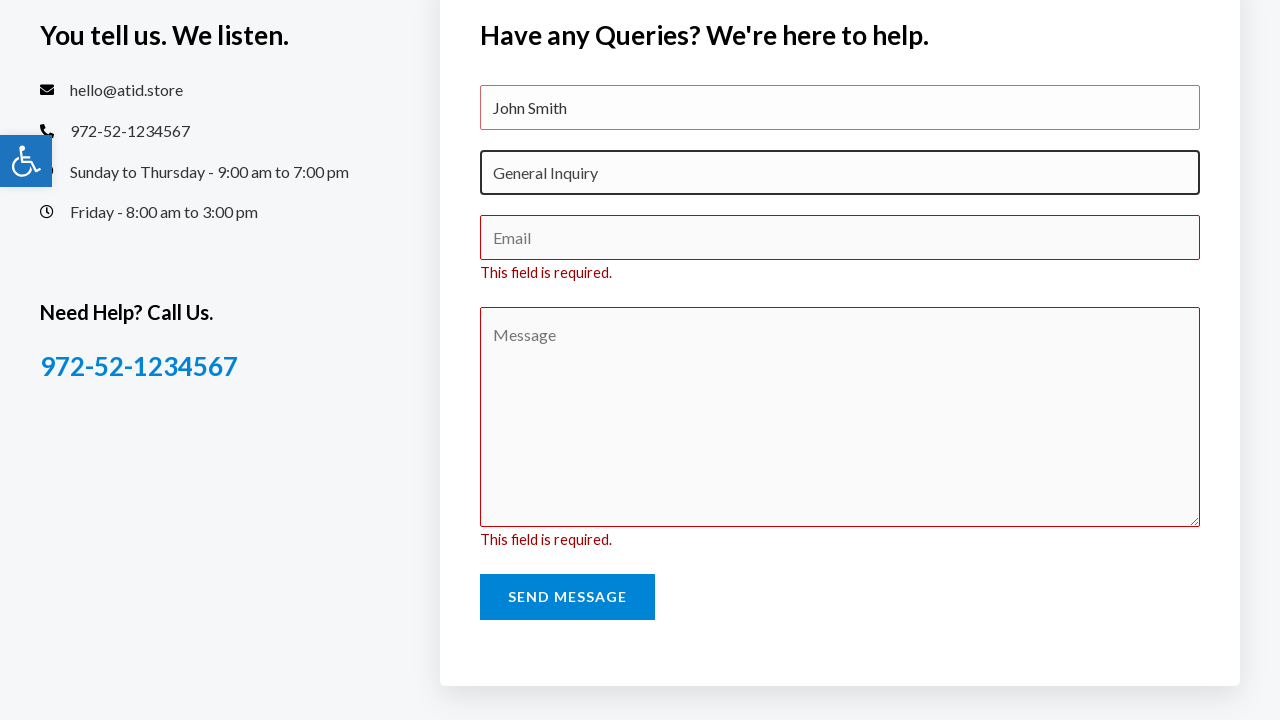

Filled in email field with 'johnsmith2024@example.com' on #wpforms-15-field_4
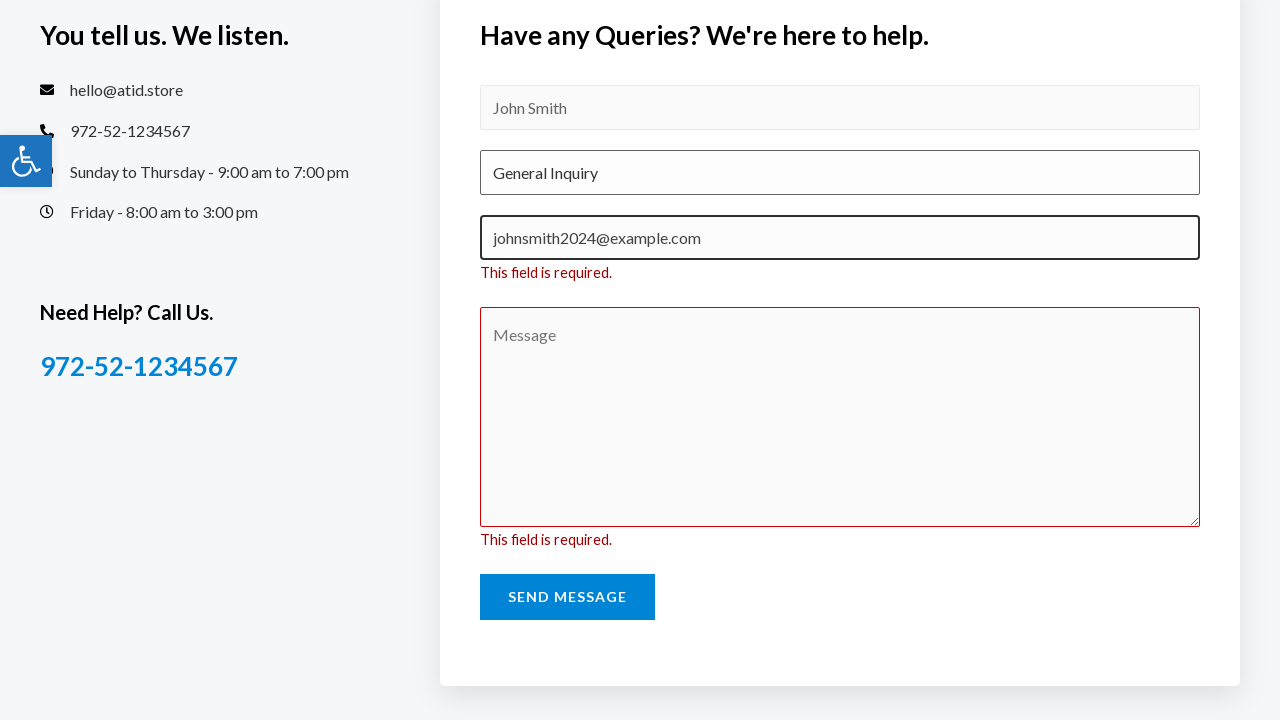

Filled in message field with inquiry text on #wpforms-15-field_2
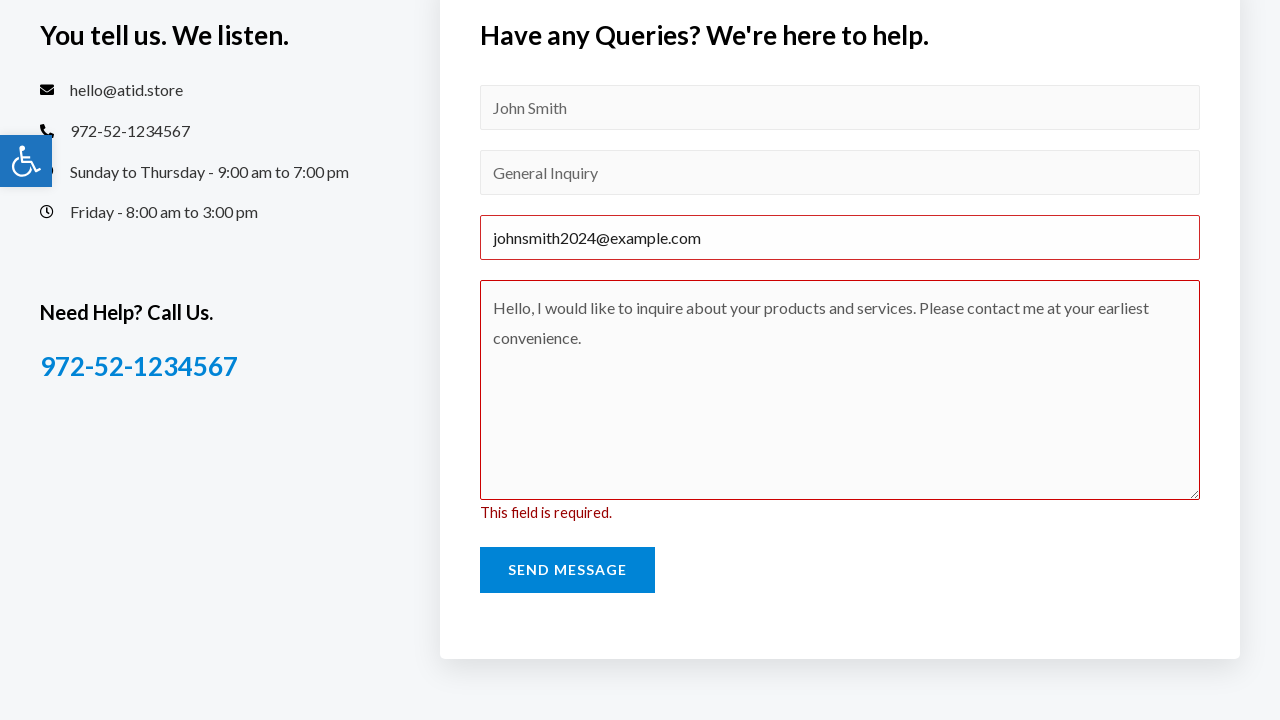

Waited 1 second before form submission
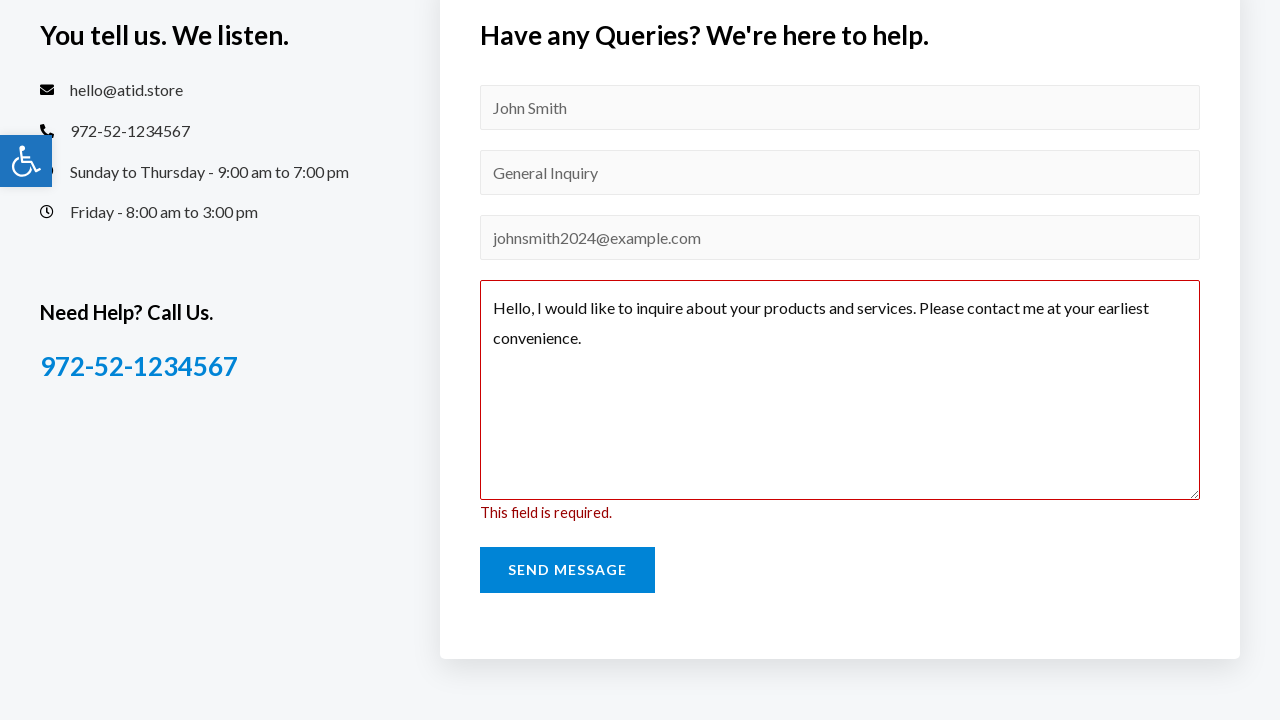

Clicked submit button to submit contact form at (567, 570) on #wpforms-submit-15
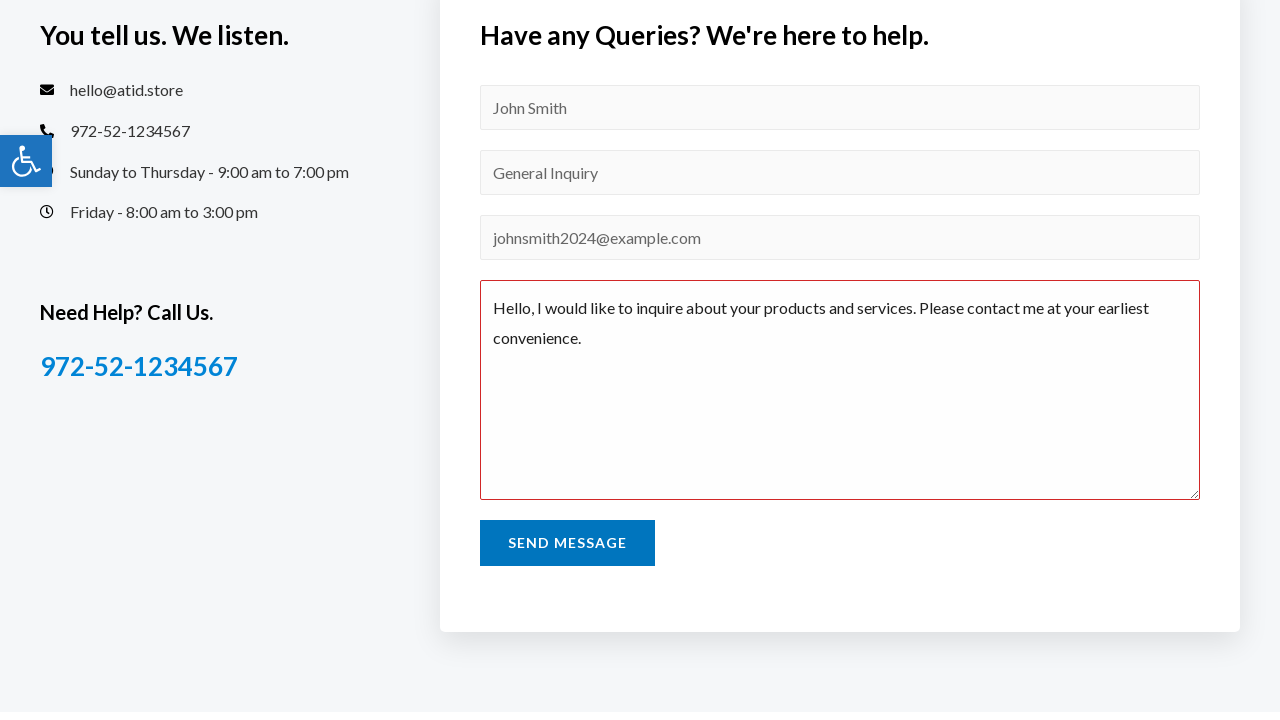

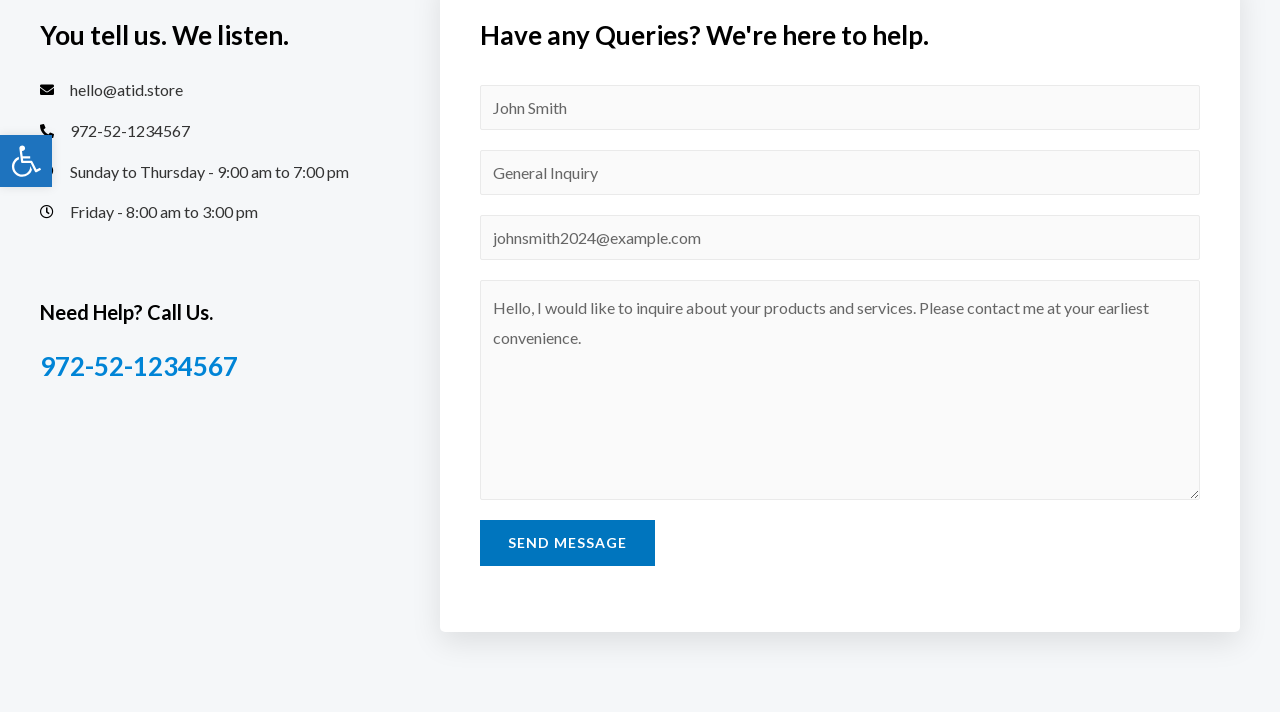